Navigates to Glassdoor India homepage and waits for any URL redirects to complete before finishing.

Starting URL: https://www.glassdoor.co.in/index.htm

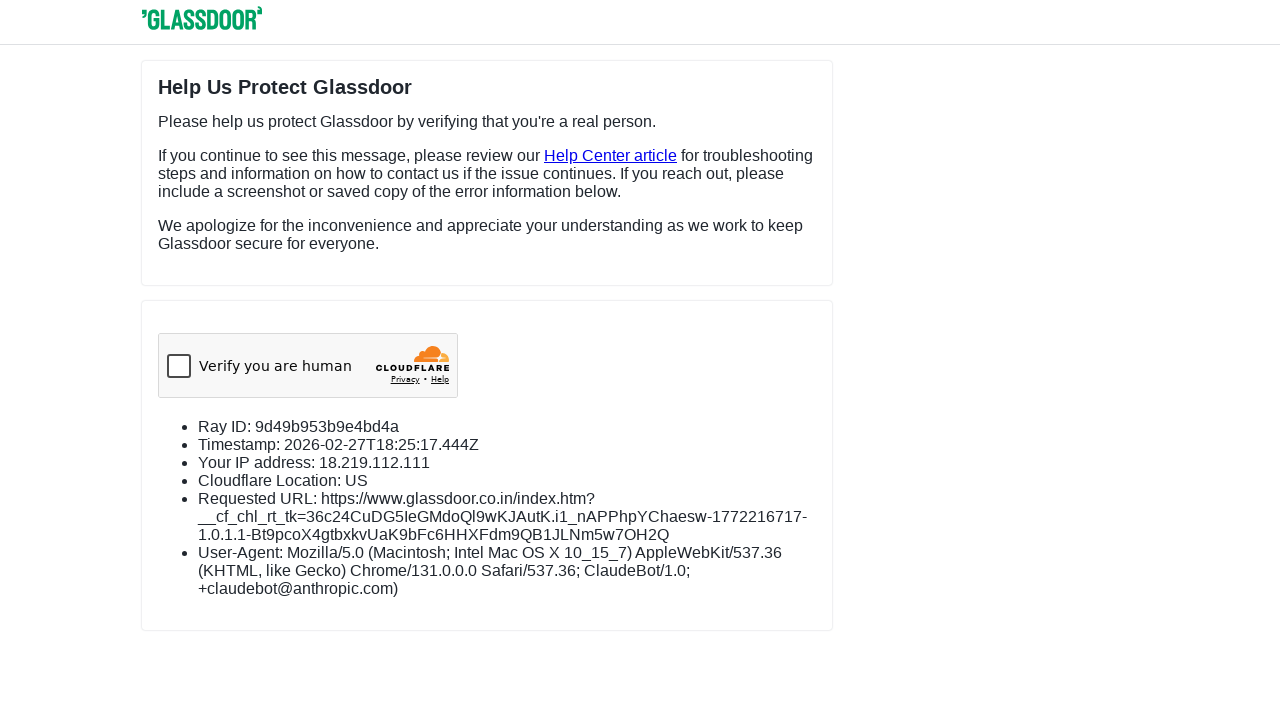

Navigated to Glassdoor India homepage
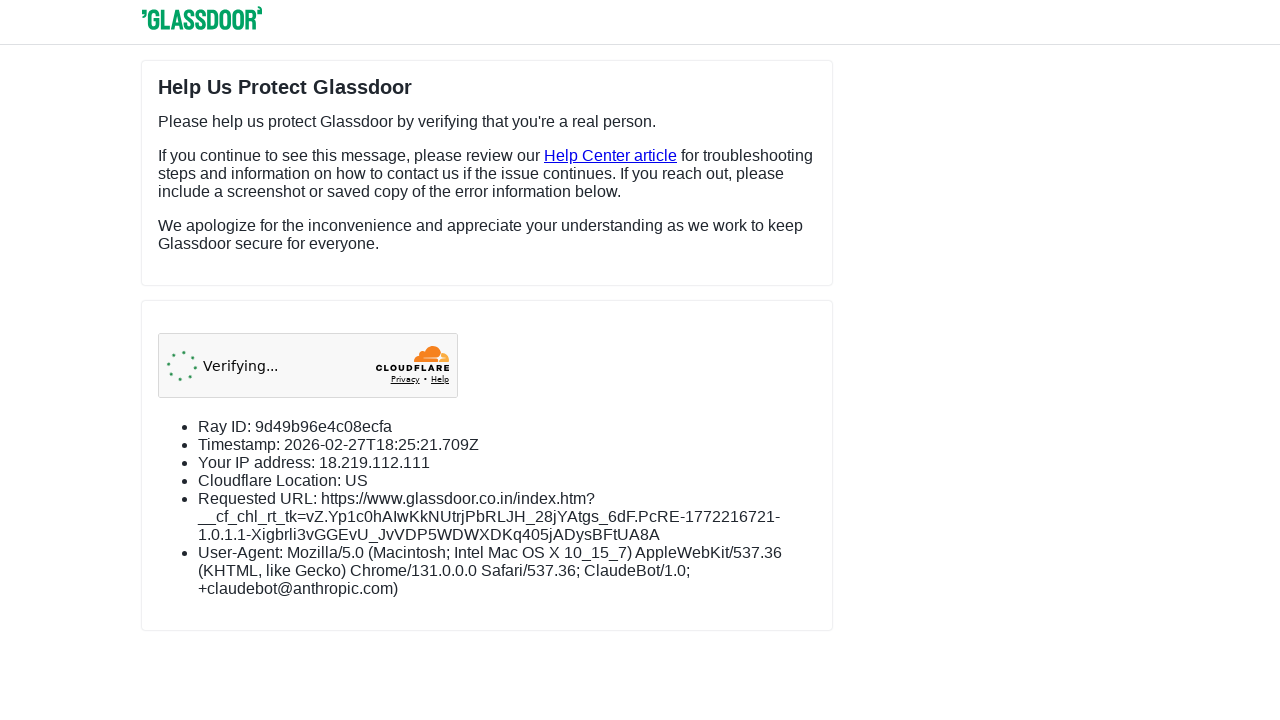

Waited for network to be idle - all redirects completed
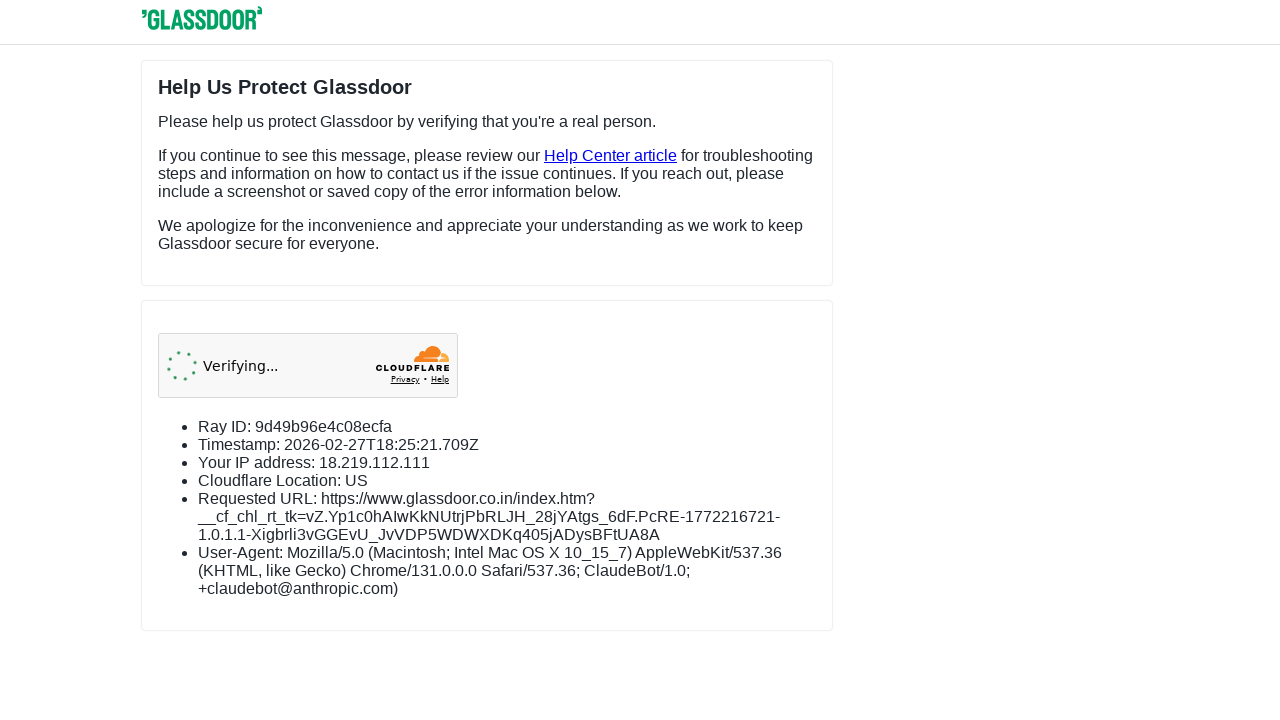

Waited for DOM content to be fully loaded
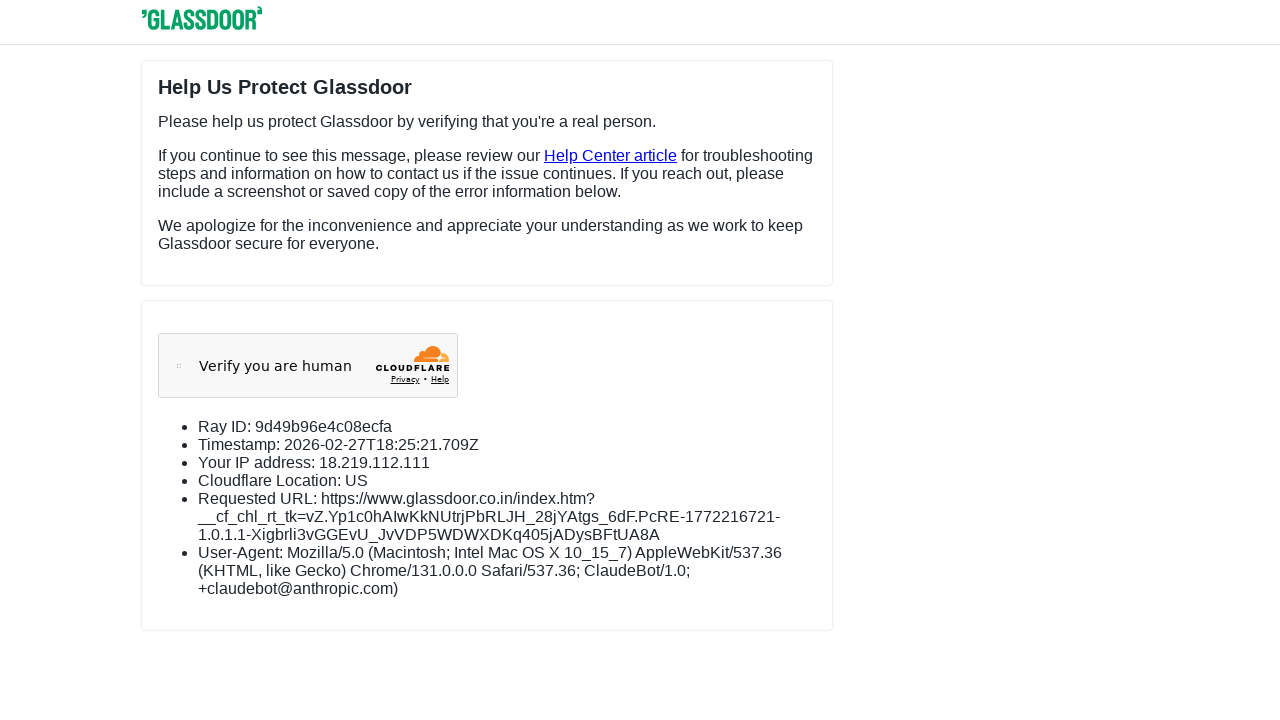

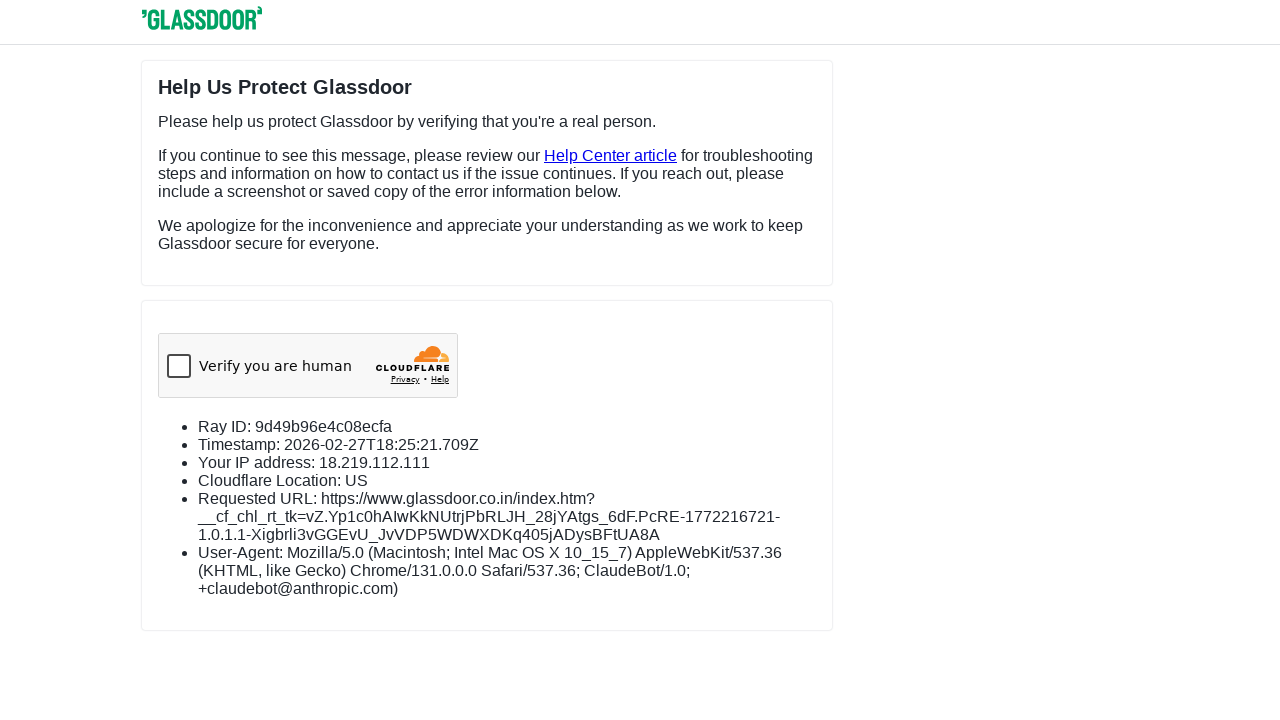